Tests alert handling functionality by clicking a button that triggers an alert, waiting for the alert to appear, and accepting it

Starting URL: https://seleniumpractise.blogspot.com/2019/01/alert-demo.html

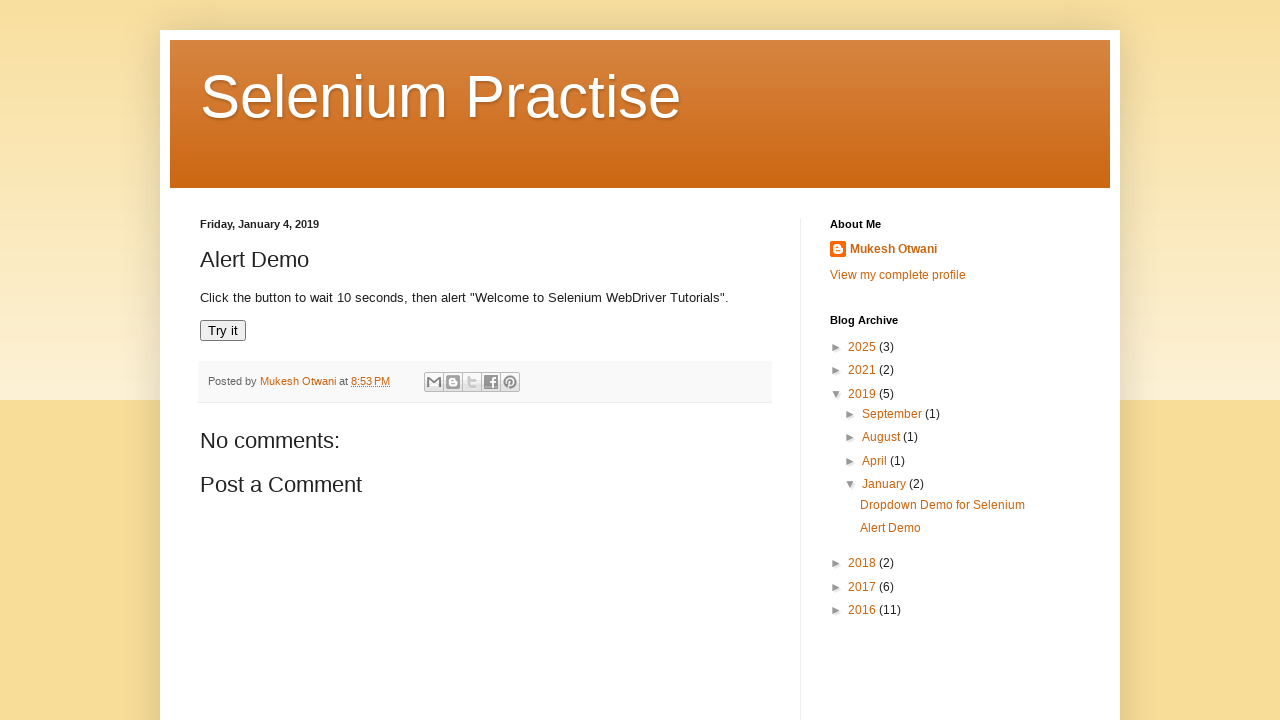

Clicked 'Try it' button to trigger alert at (223, 331) on xpath=//button[normalize-space()='Try it']
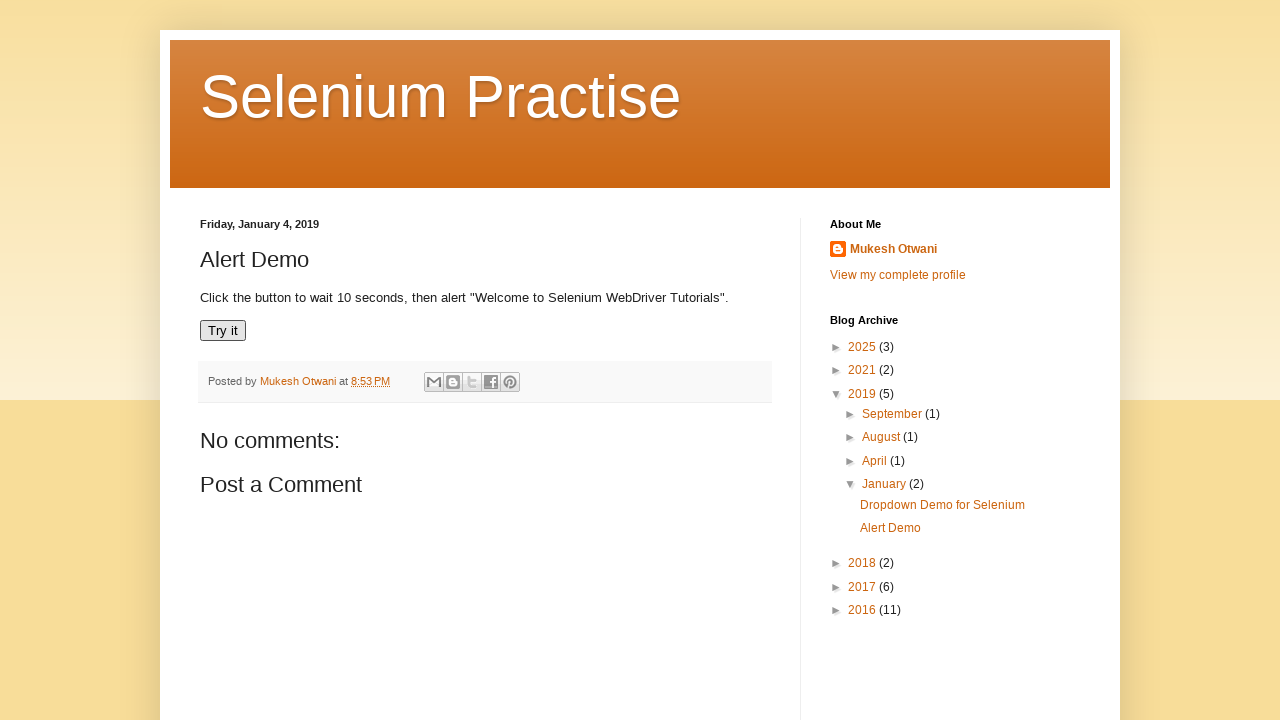

Set up dialog handler to accept alert
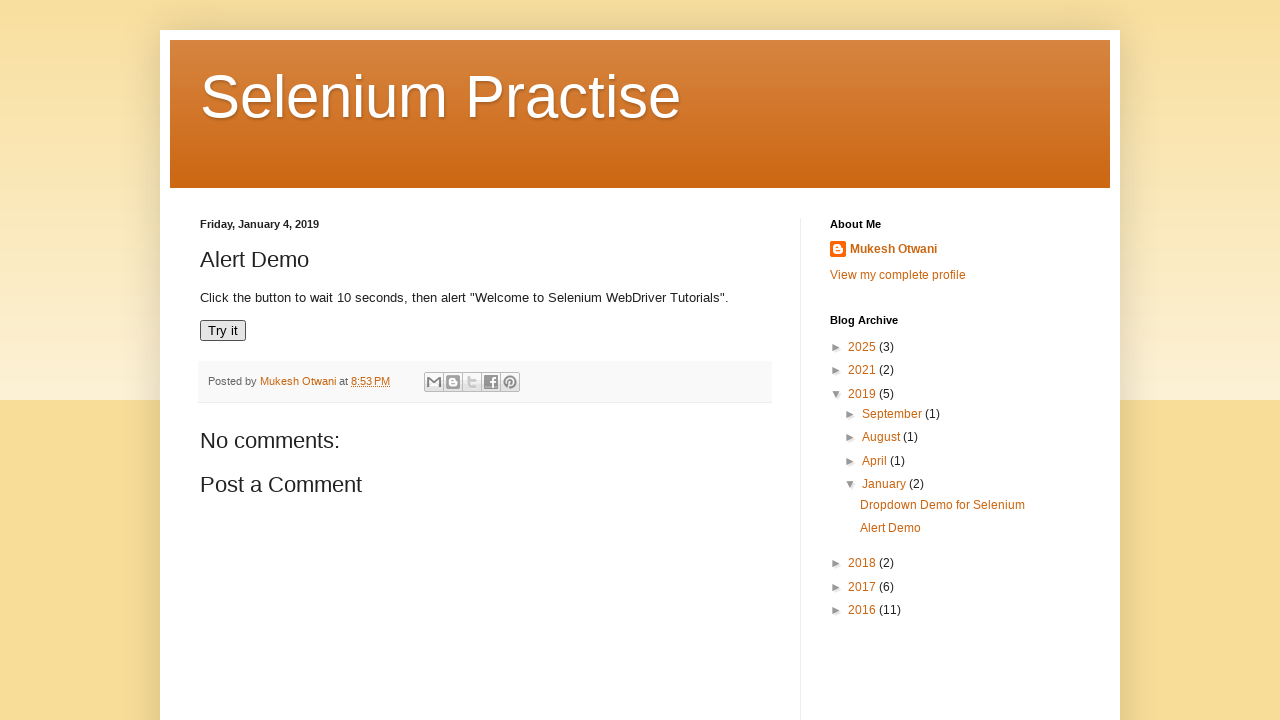

Waited for alert to be processed
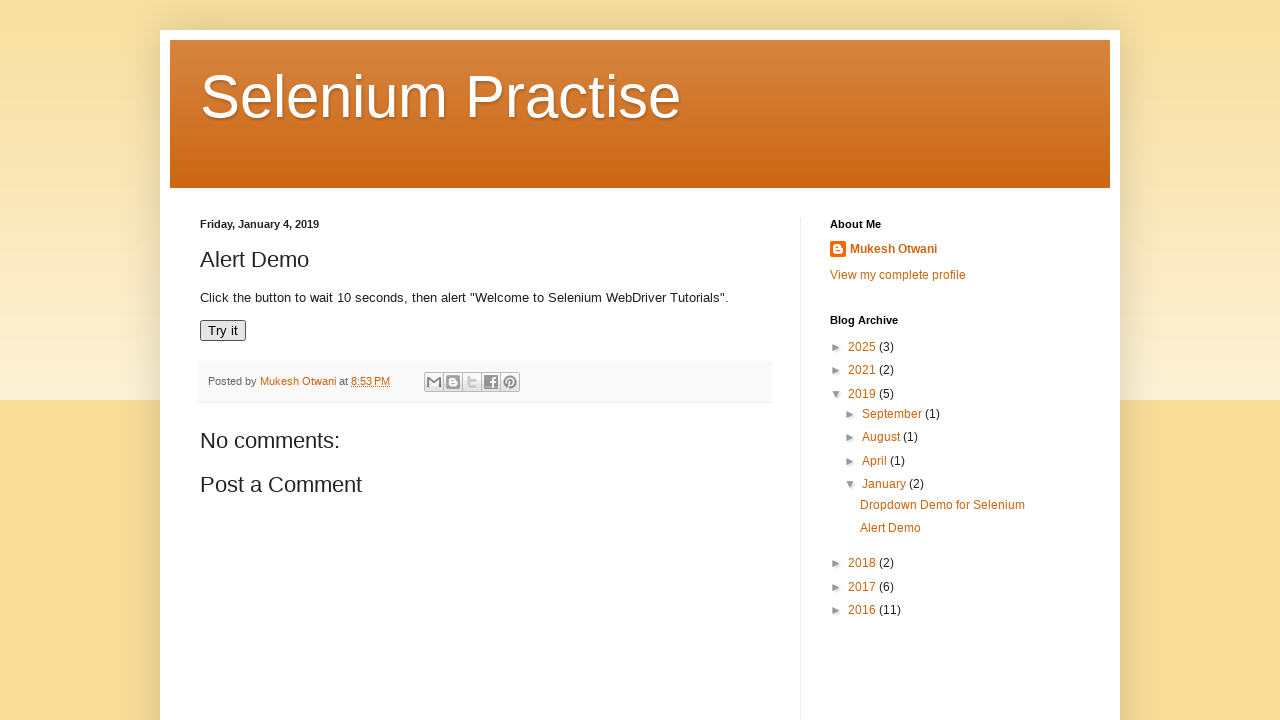

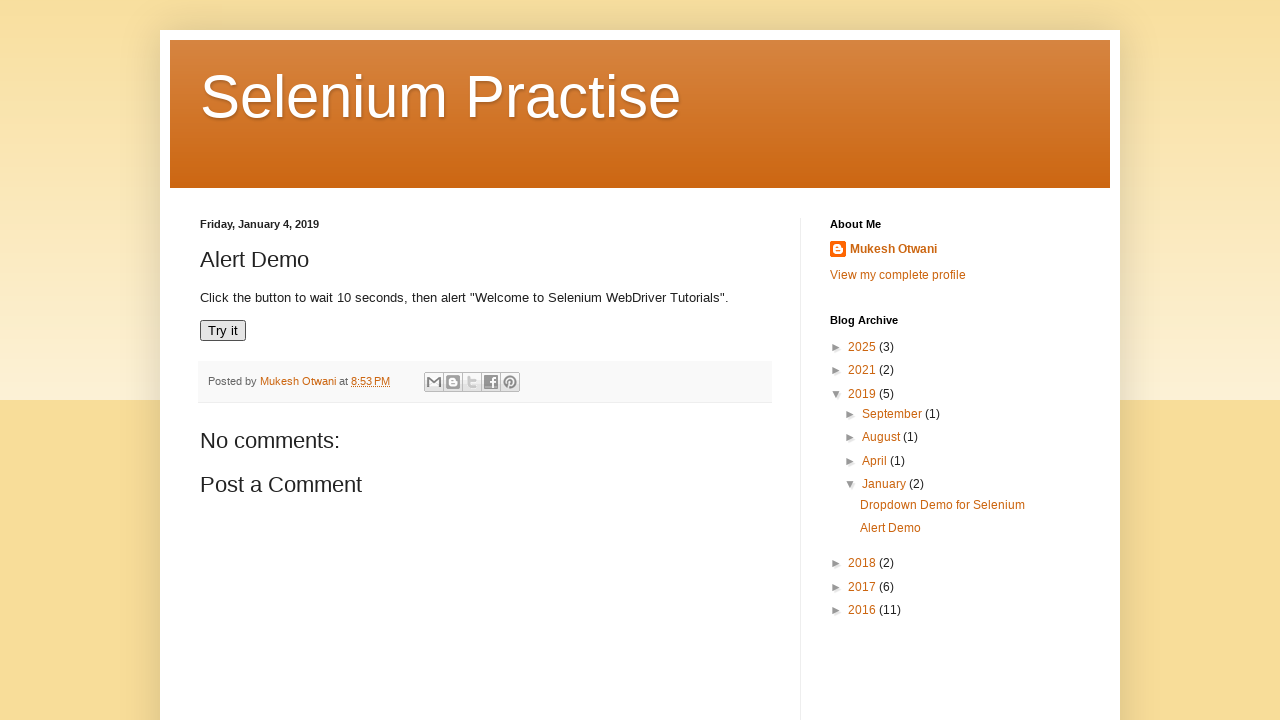